Tests scoping element searches to specific page sections (footer area), then opens multiple links from a footer column in new tabs using keyboard shortcuts, and switches between the opened tabs to verify they loaded.

Starting URL: http://qaclickacademy.com/practice.php

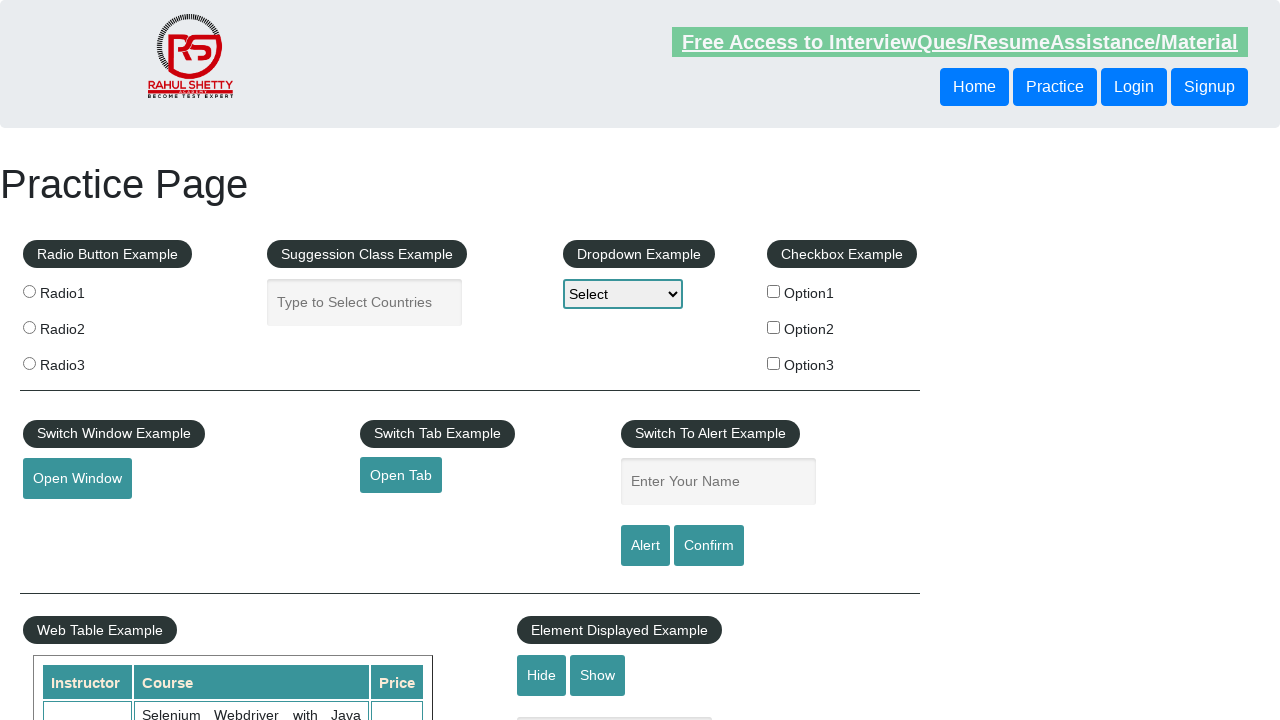

Waited for footer section (#gf-BIG) to load
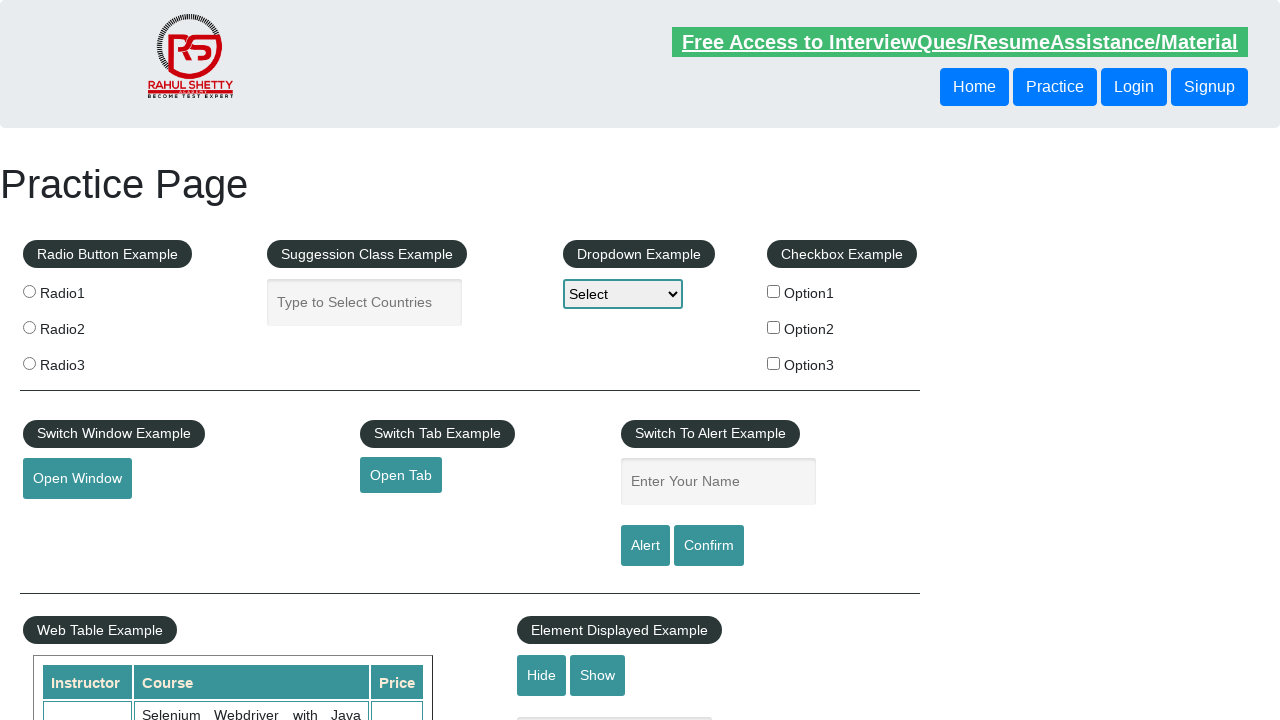

Located footer section element
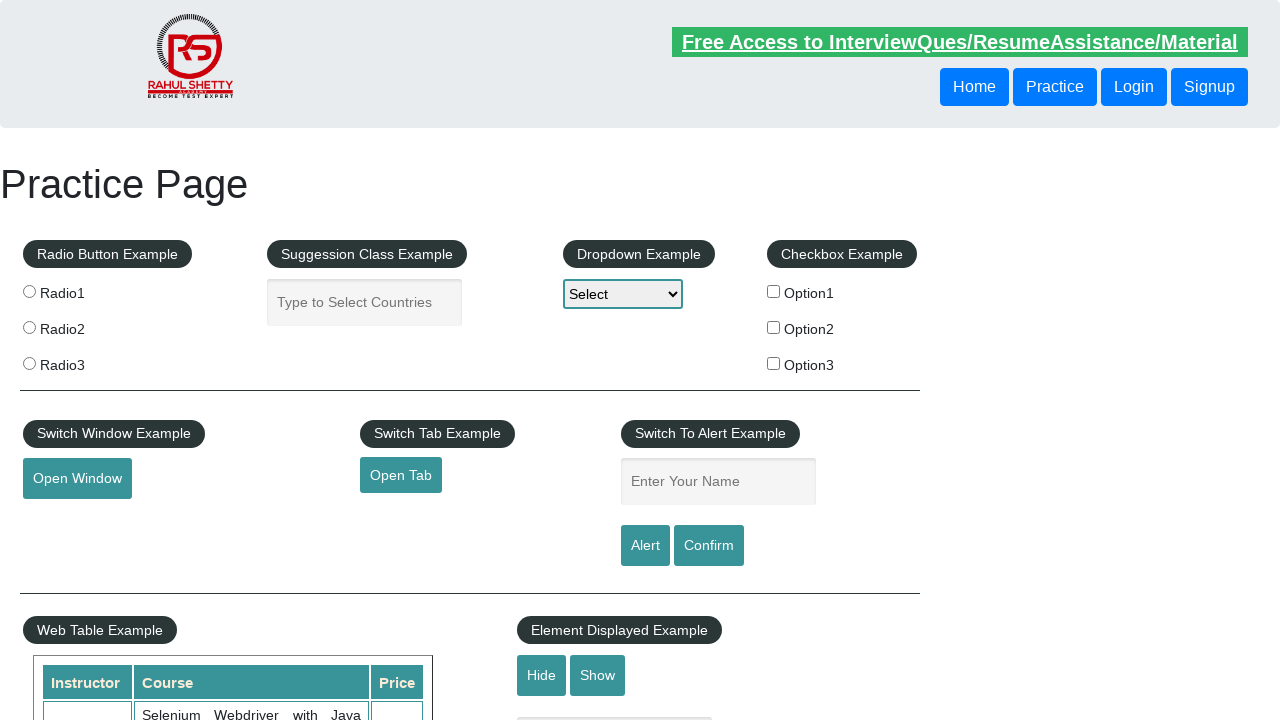

Located first column in footer
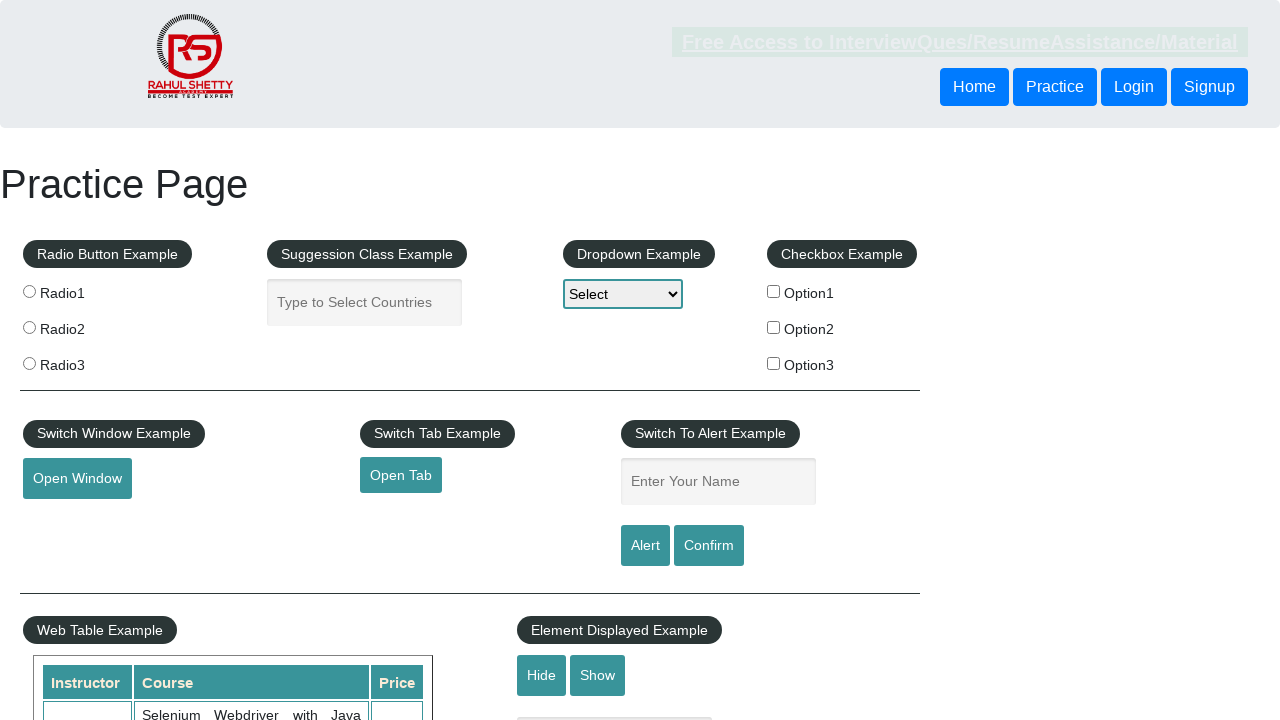

Found 5 links in footer first column
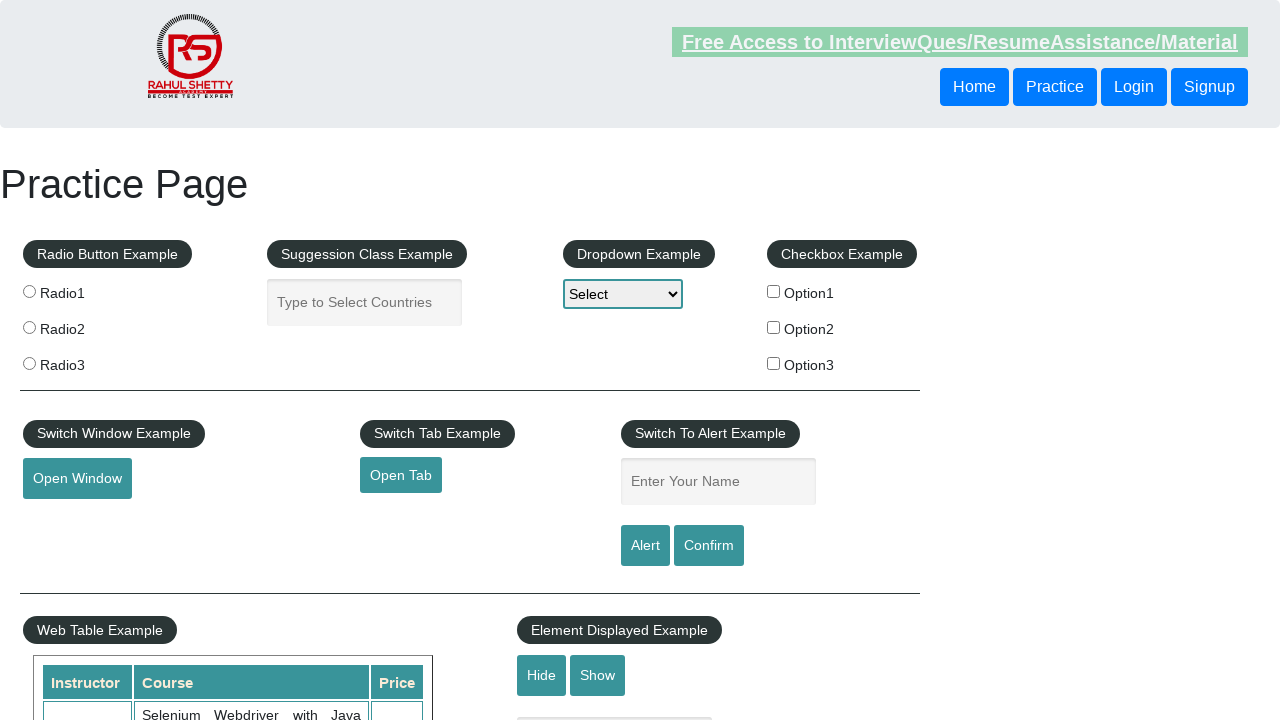

Opened footer link 1 in new tab using Ctrl+Click at (68, 520) on #gf-BIG >> xpath=//table/tbody/tr/td[1]/ul >> a >> nth=1
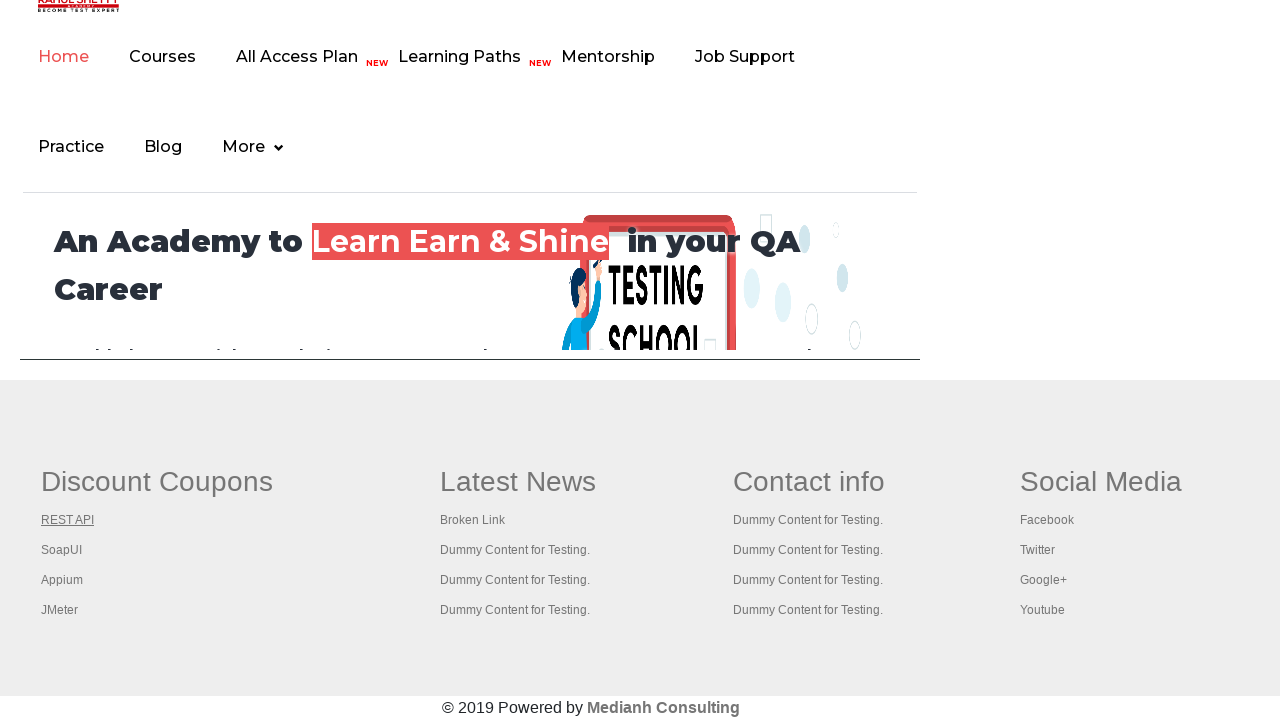

Waited 2 seconds for new tab to load
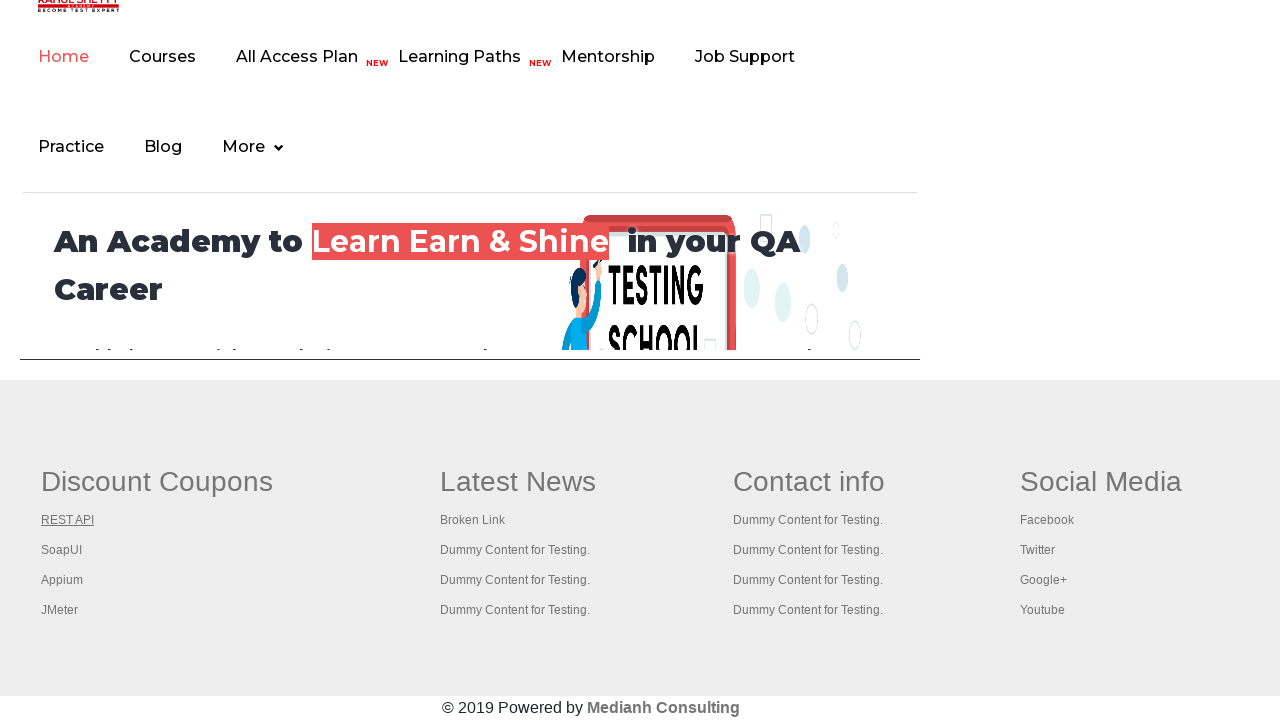

Opened footer link 2 in new tab using Ctrl+Click at (62, 550) on #gf-BIG >> xpath=//table/tbody/tr/td[1]/ul >> a >> nth=2
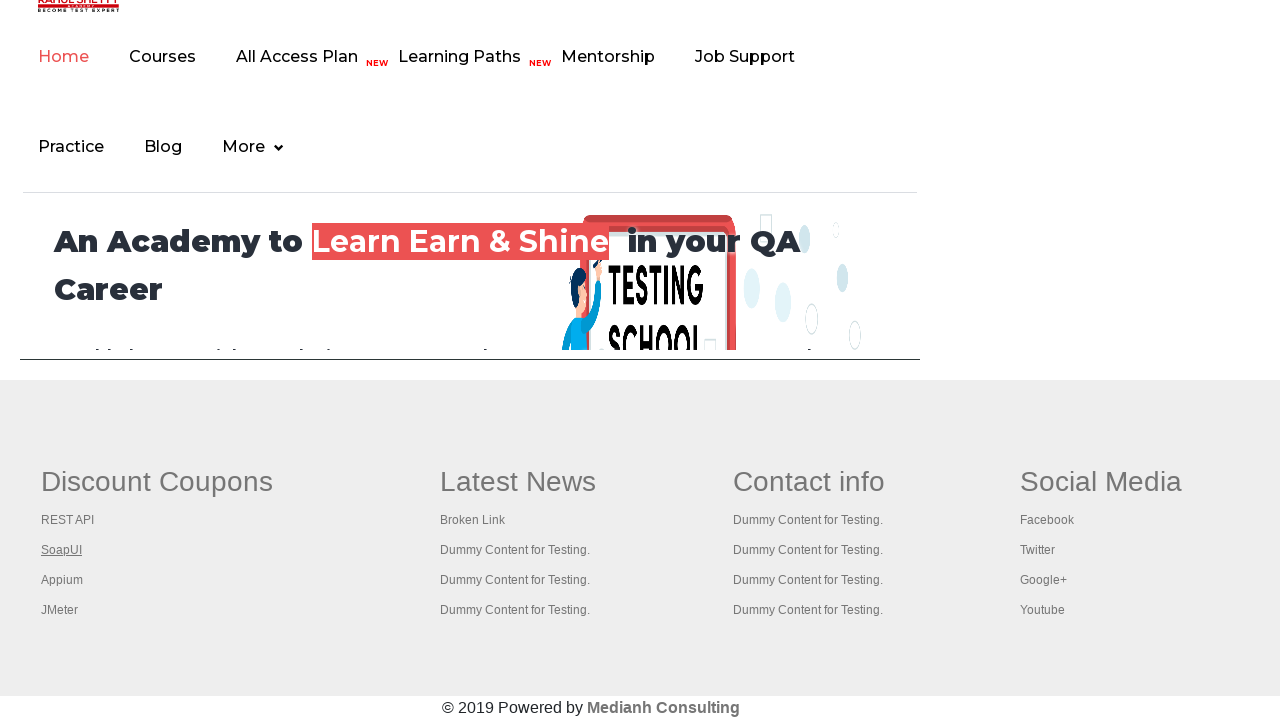

Waited 2 seconds for new tab to load
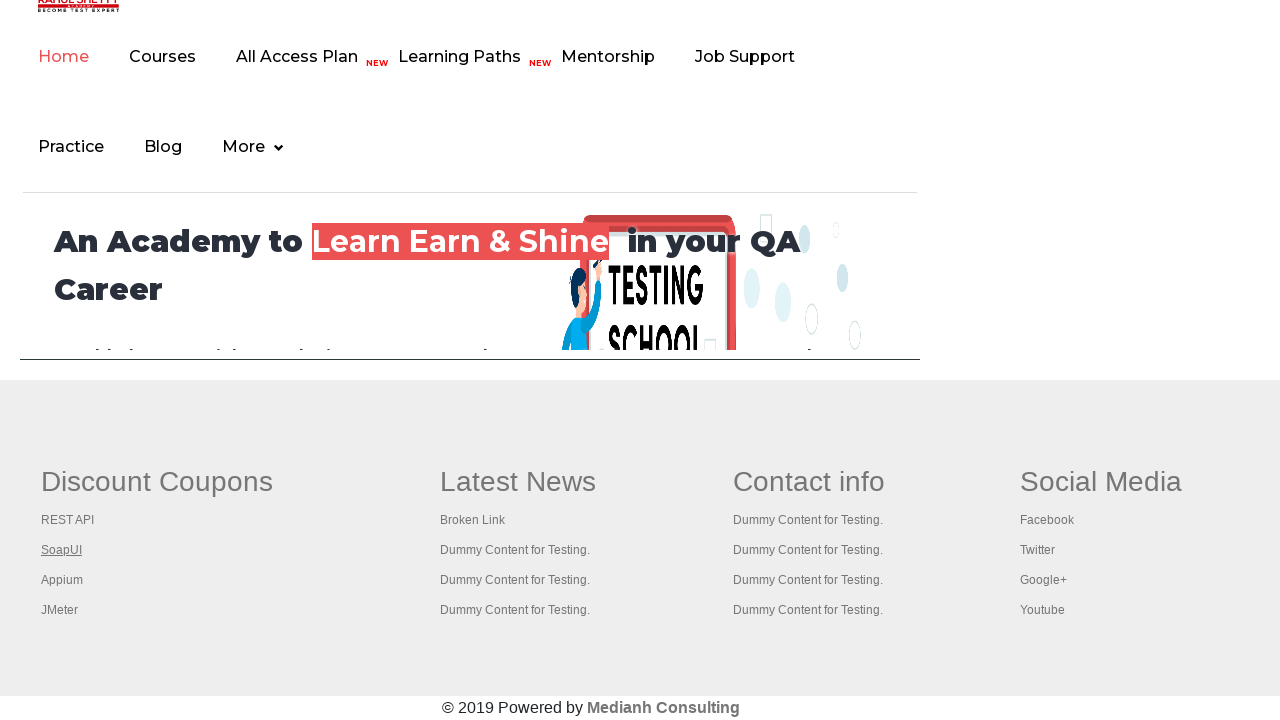

Opened footer link 3 in new tab using Ctrl+Click at (62, 580) on #gf-BIG >> xpath=//table/tbody/tr/td[1]/ul >> a >> nth=3
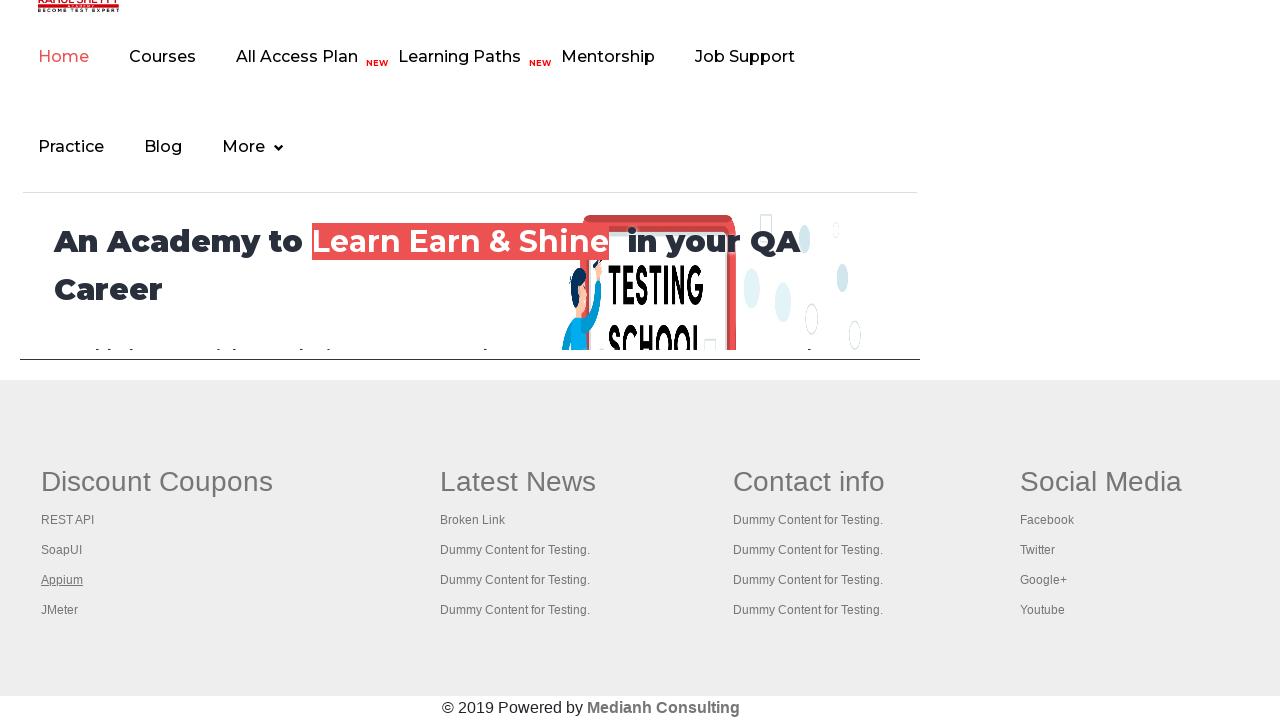

Waited 2 seconds for new tab to load
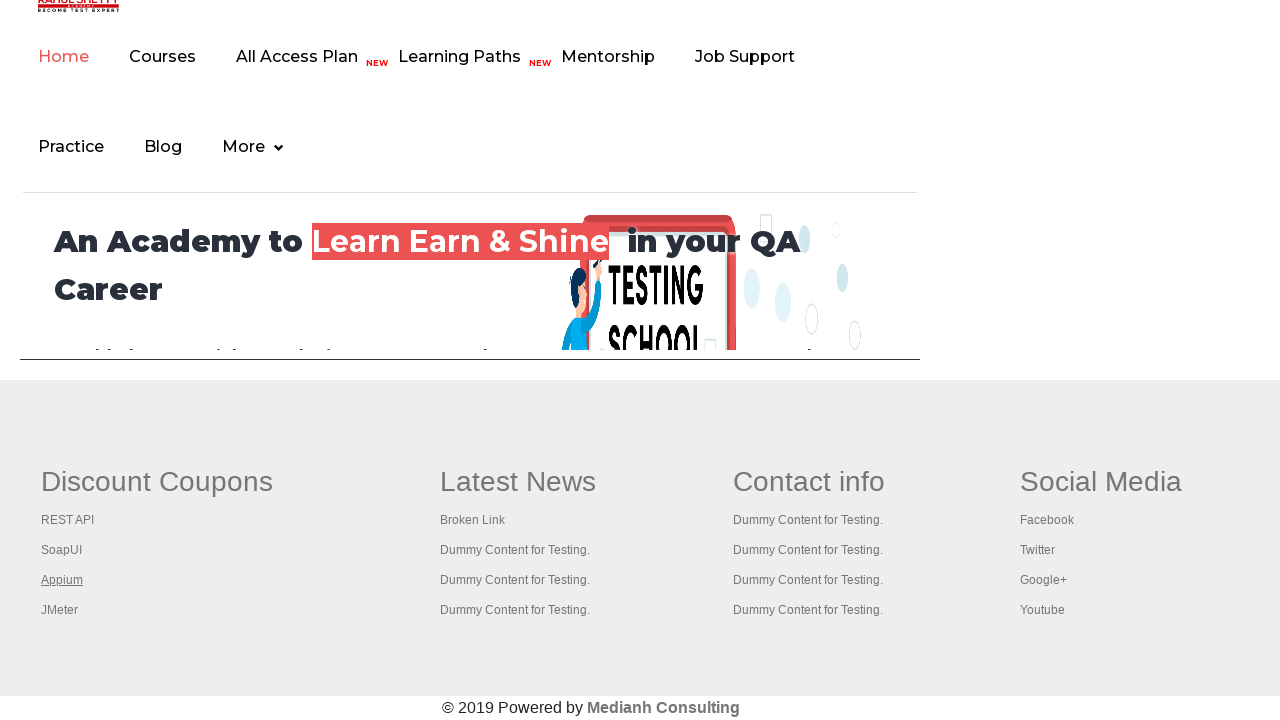

Opened footer link 4 in new tab using Ctrl+Click at (60, 610) on #gf-BIG >> xpath=//table/tbody/tr/td[1]/ul >> a >> nth=4
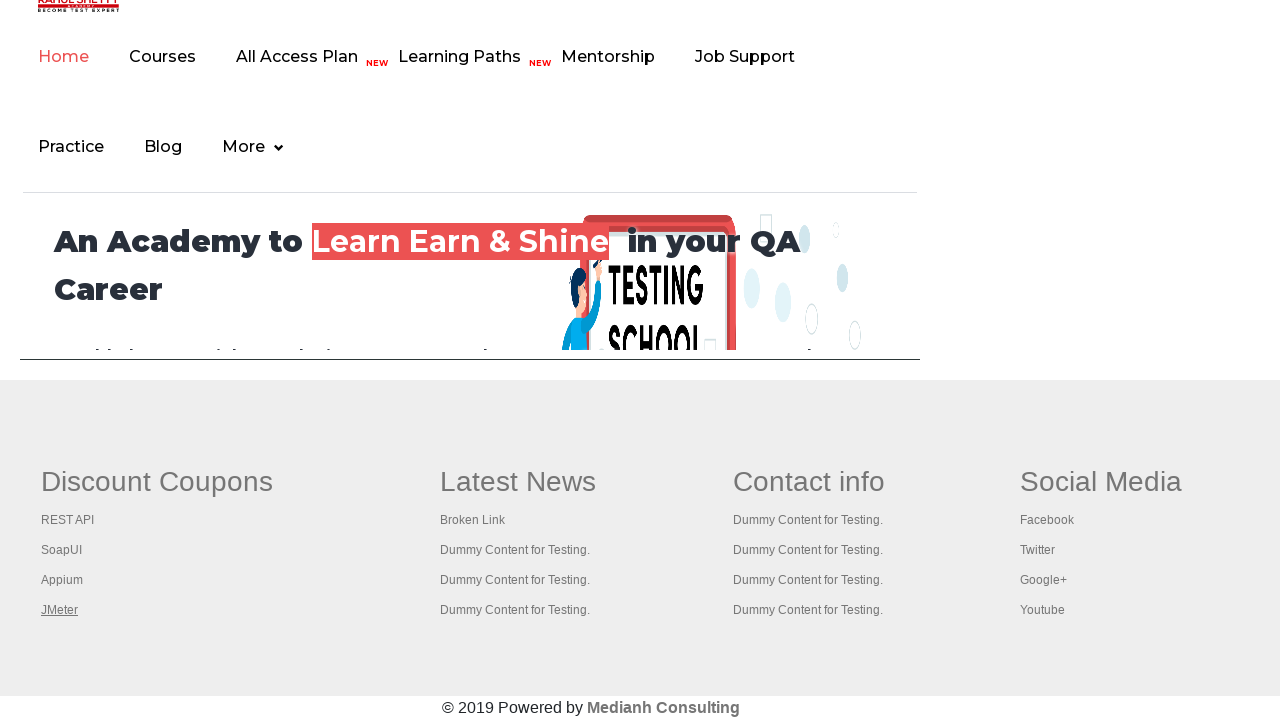

Waited 2 seconds for new tab to load
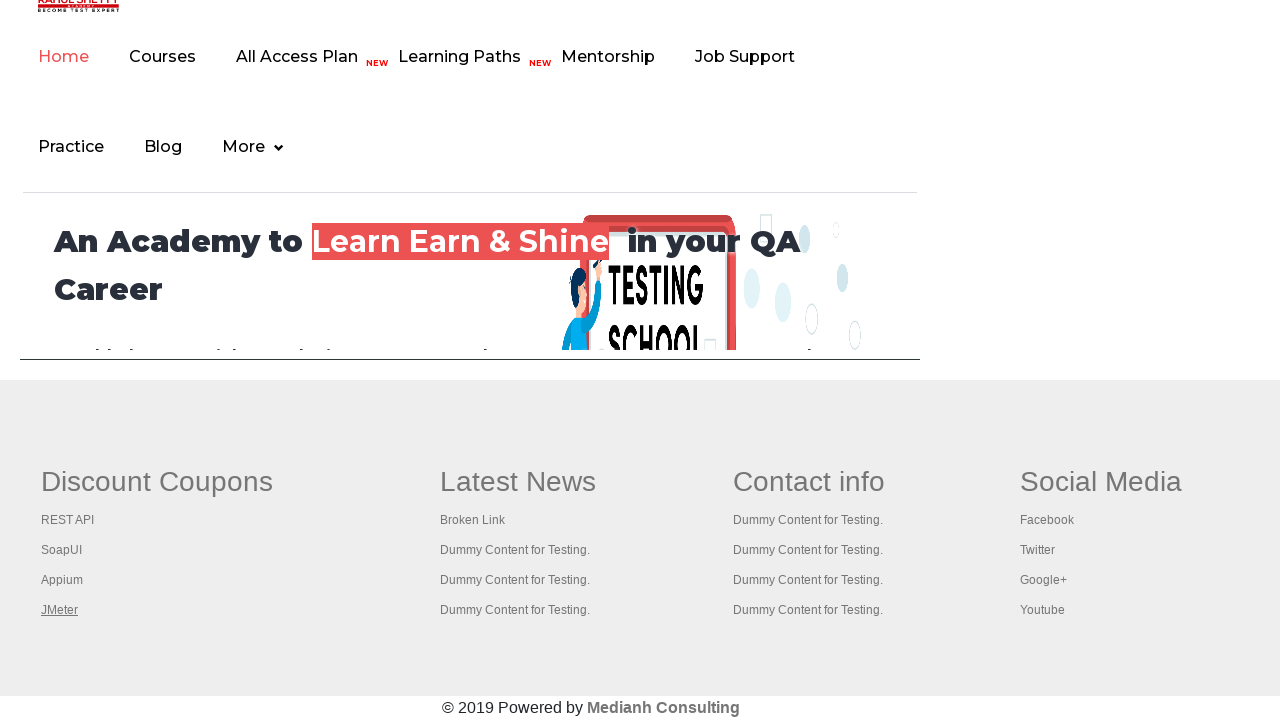

Retrieved all 5 pages/tabs from context
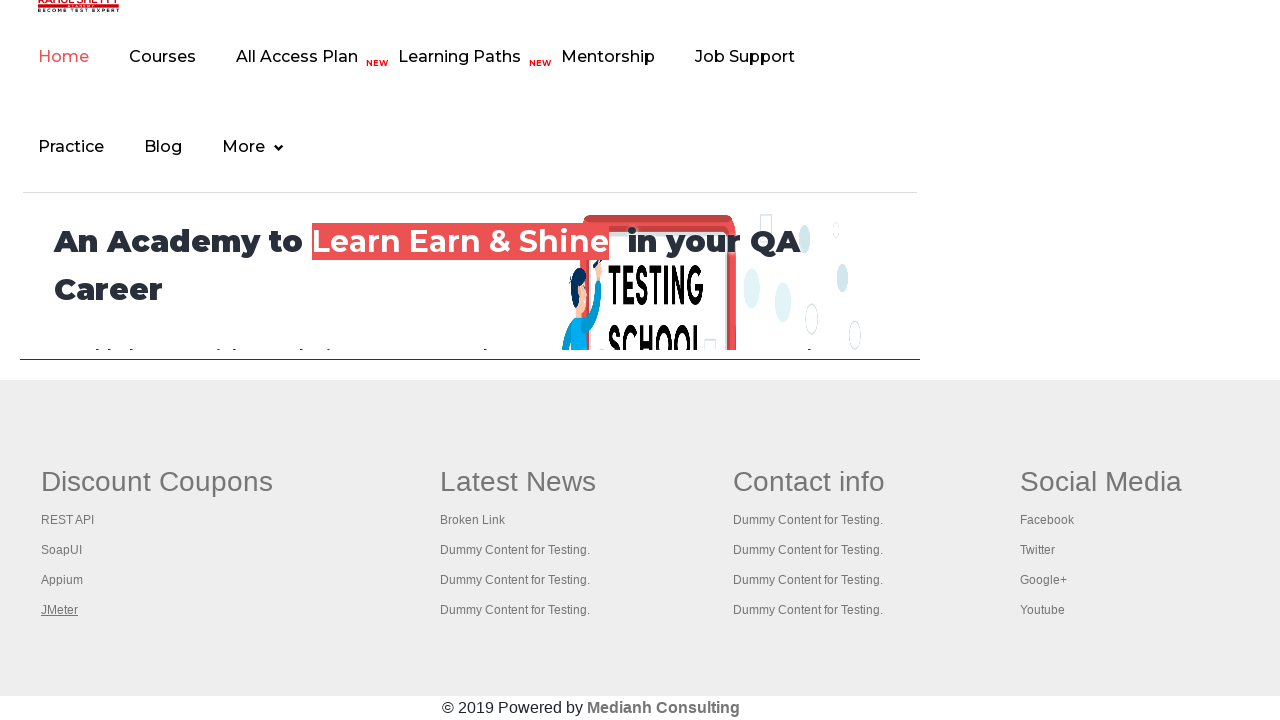

Switched to tab and brought it to front
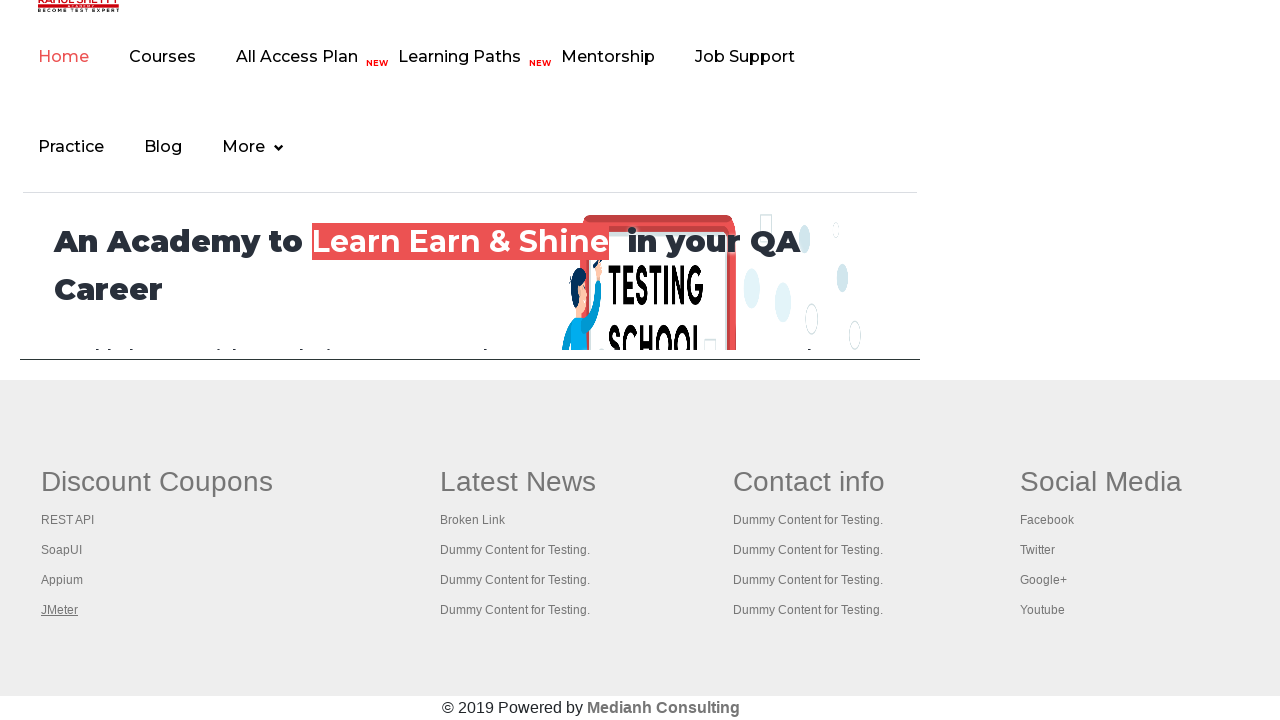

Verified tab loaded with domcontentloaded state
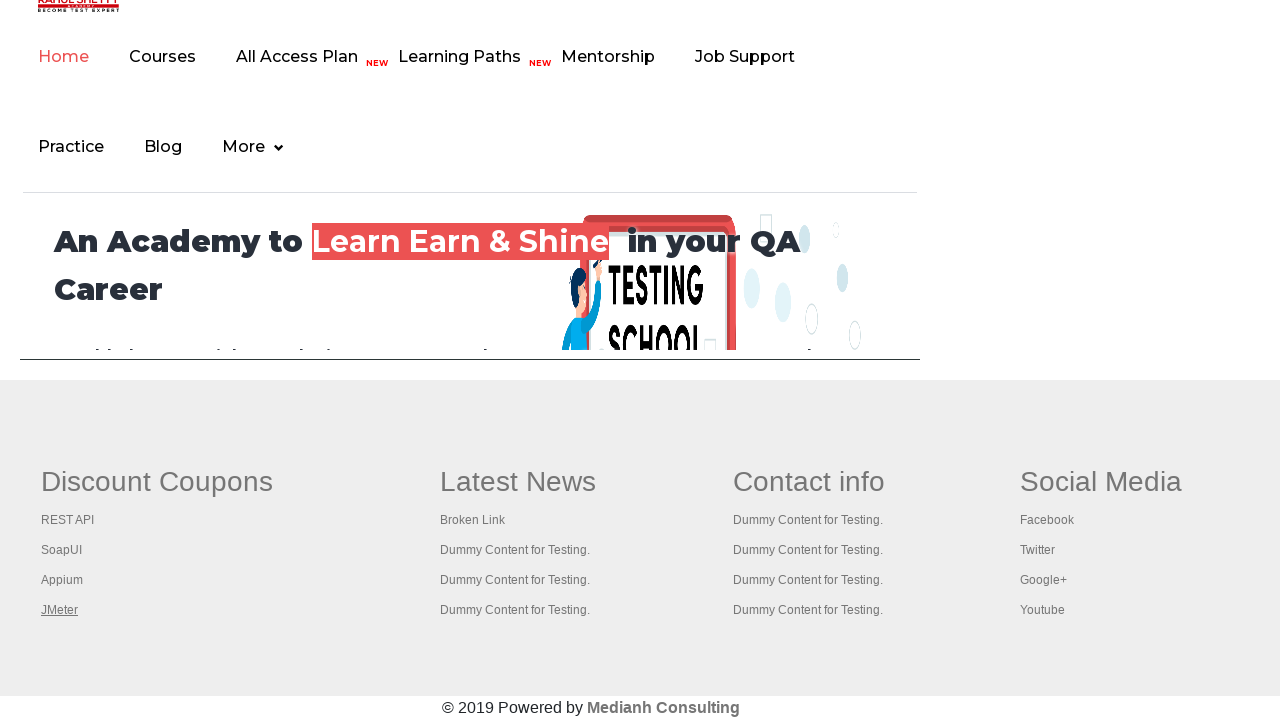

Switched to tab and brought it to front
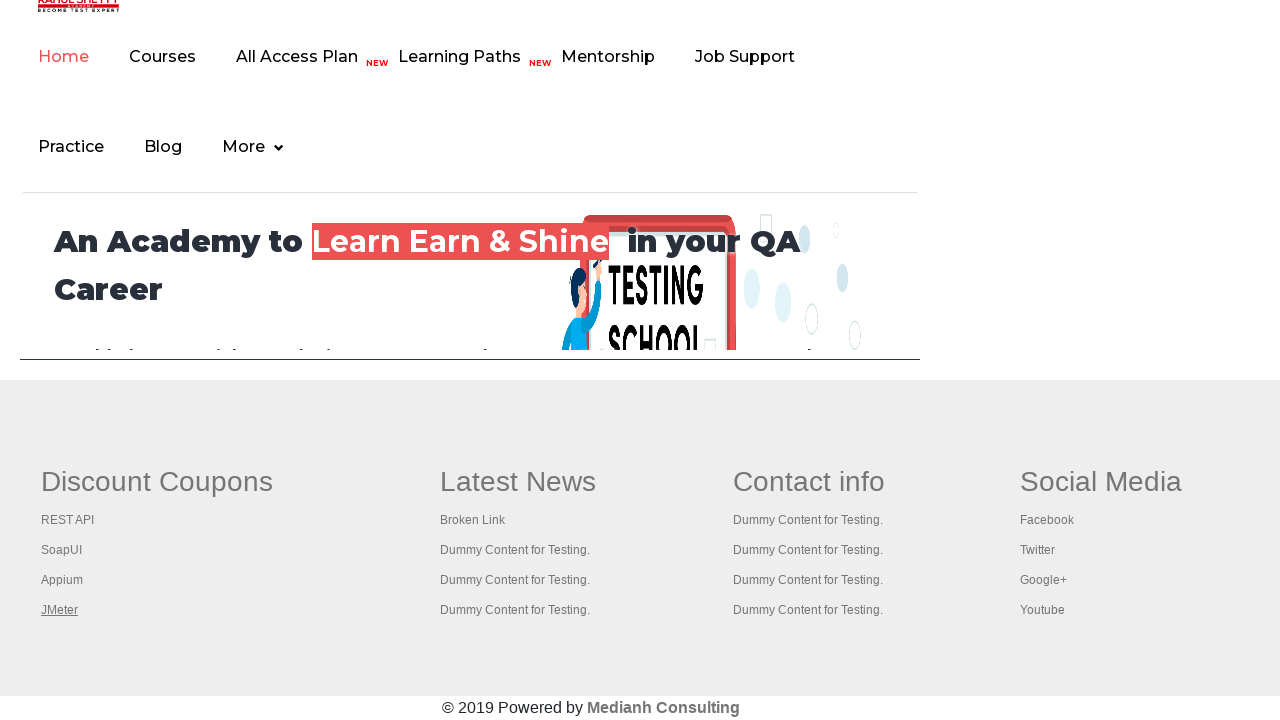

Verified tab loaded with domcontentloaded state
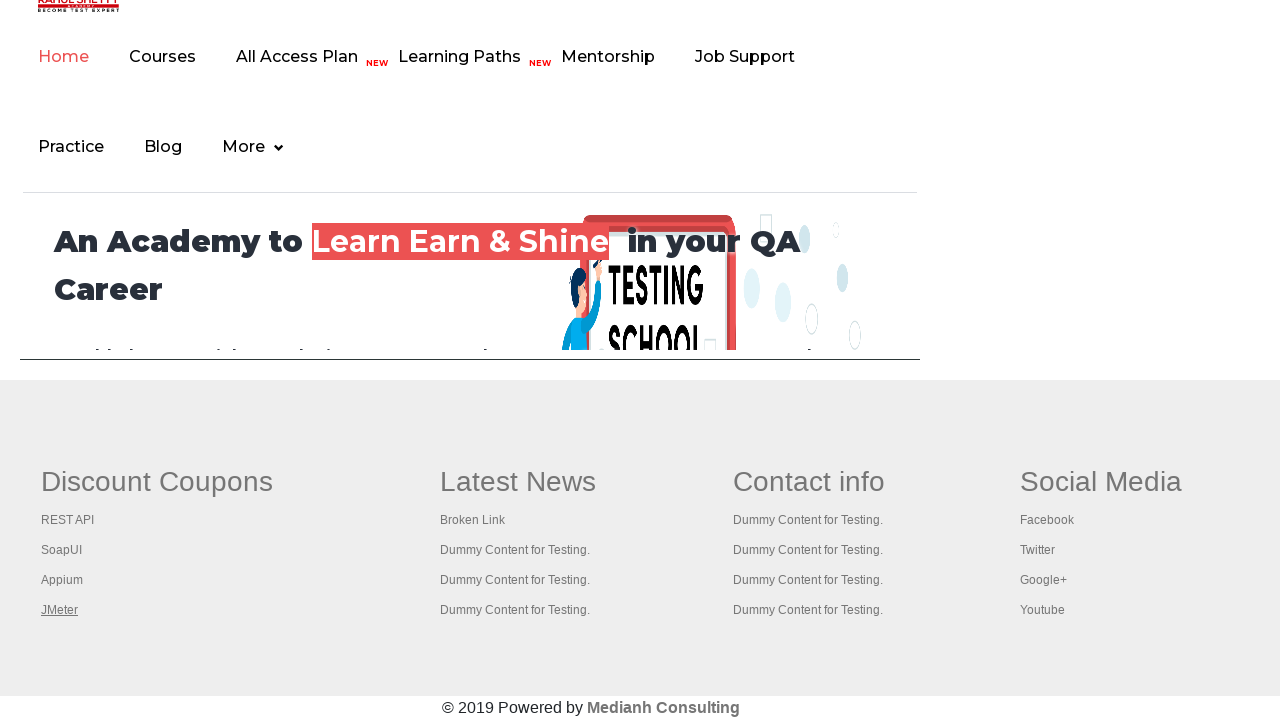

Switched to tab and brought it to front
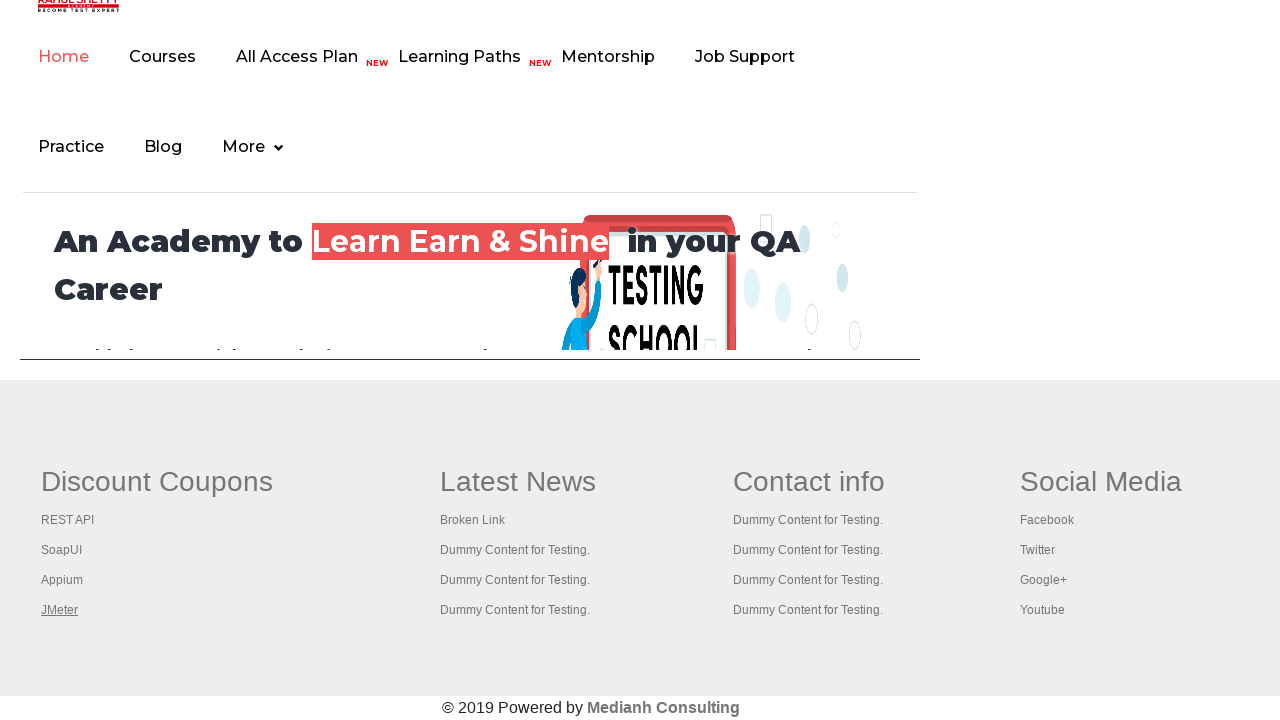

Verified tab loaded with domcontentloaded state
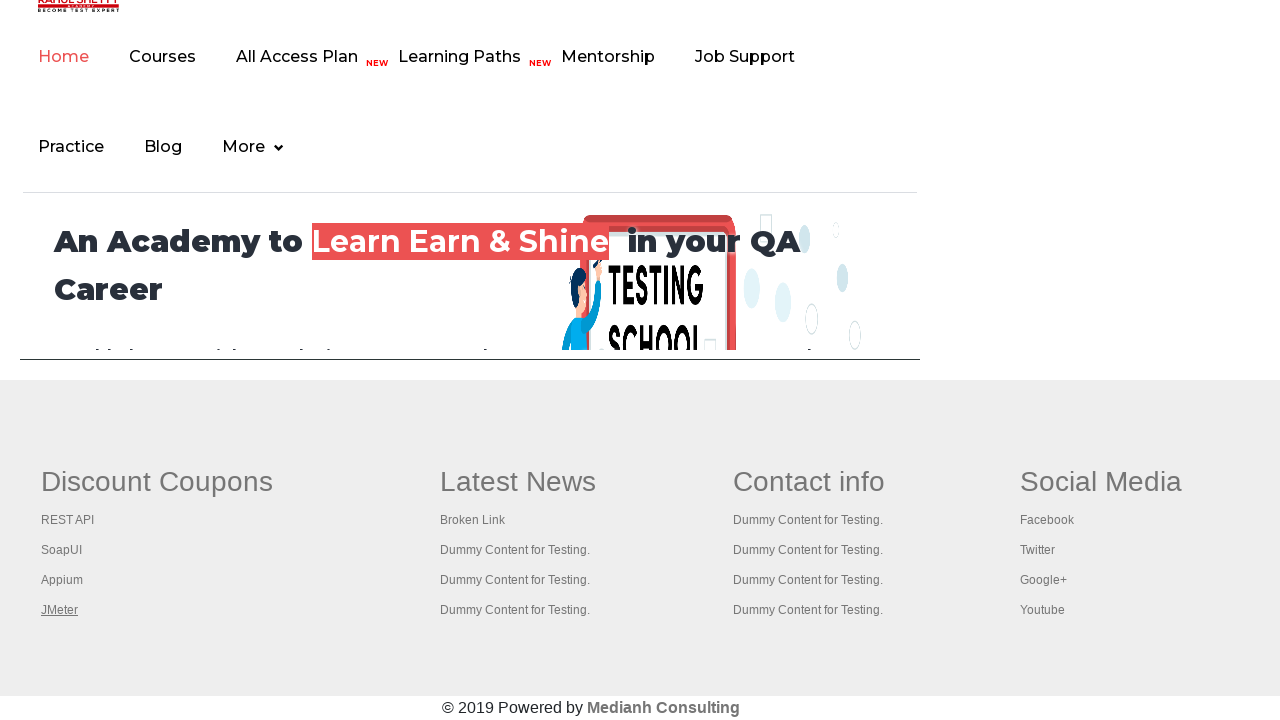

Switched to tab and brought it to front
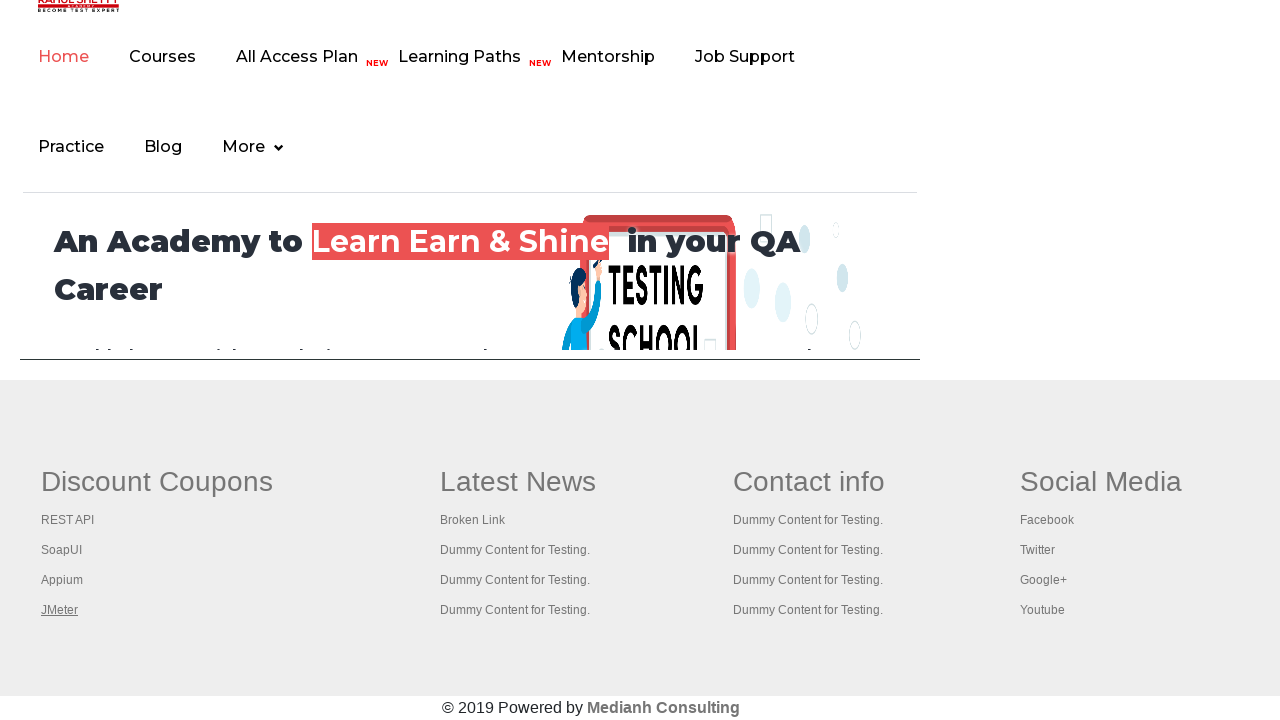

Verified tab loaded with domcontentloaded state
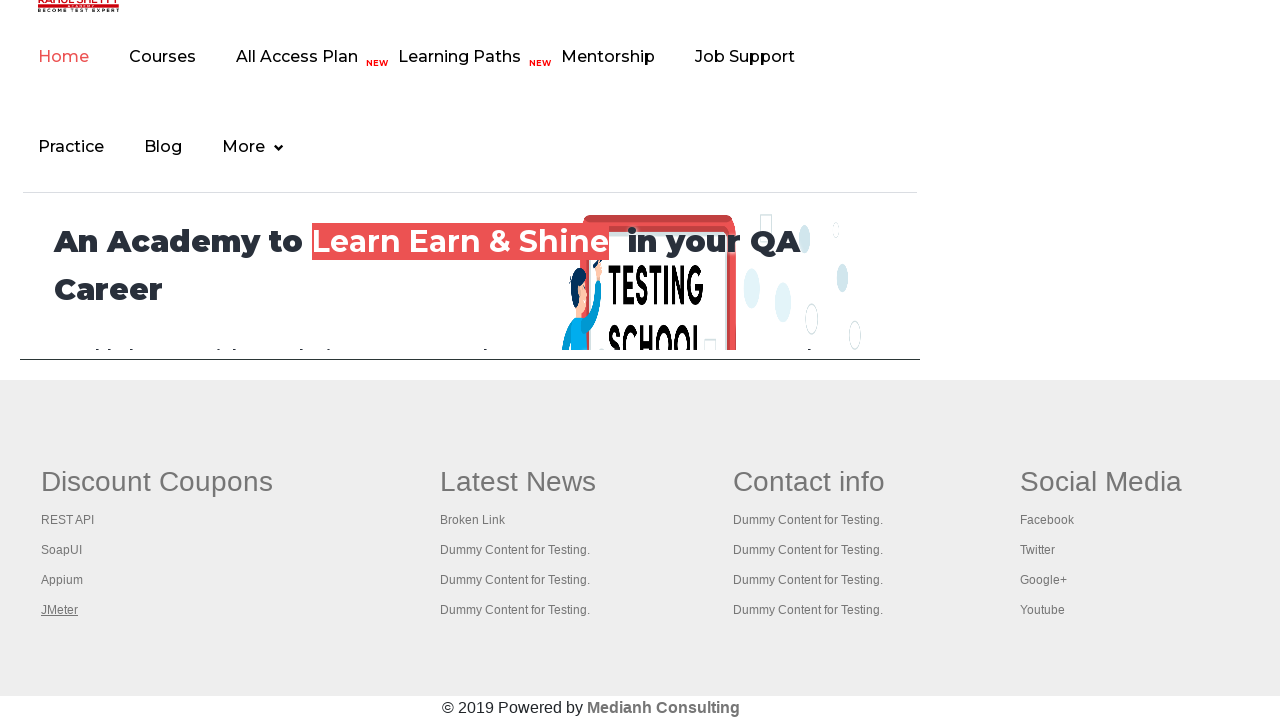

Switched to tab and brought it to front
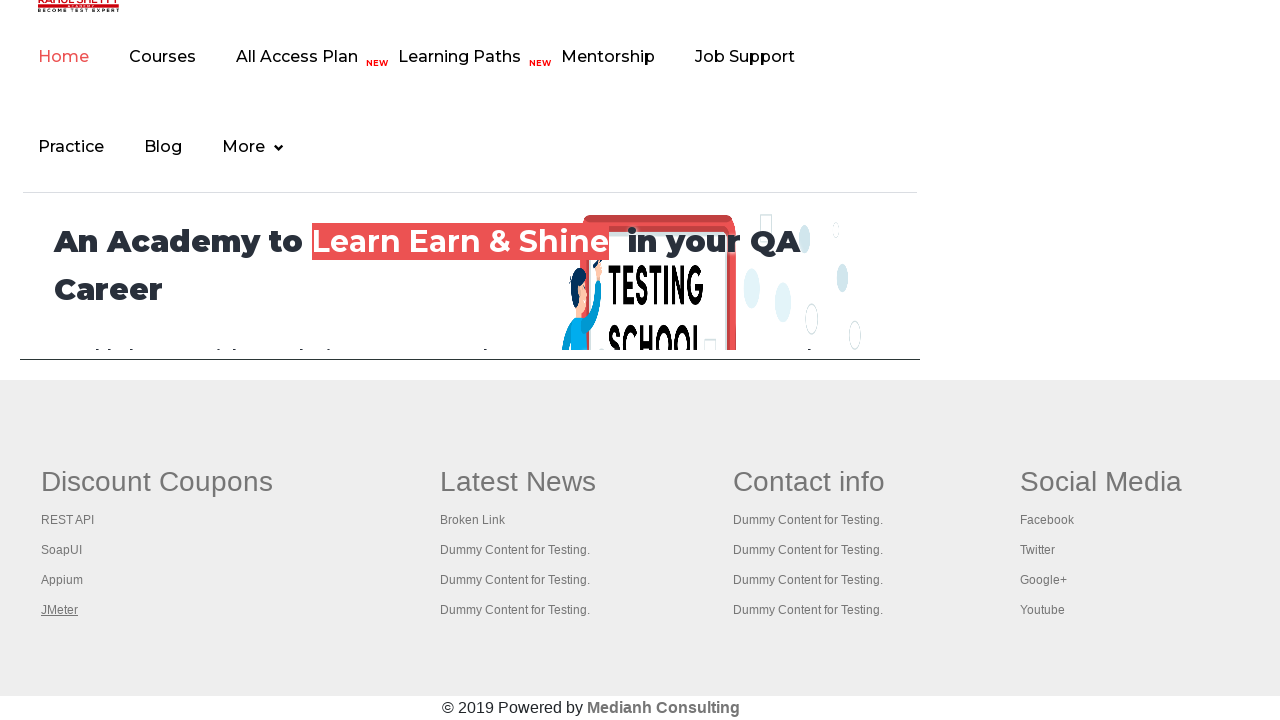

Verified tab loaded with domcontentloaded state
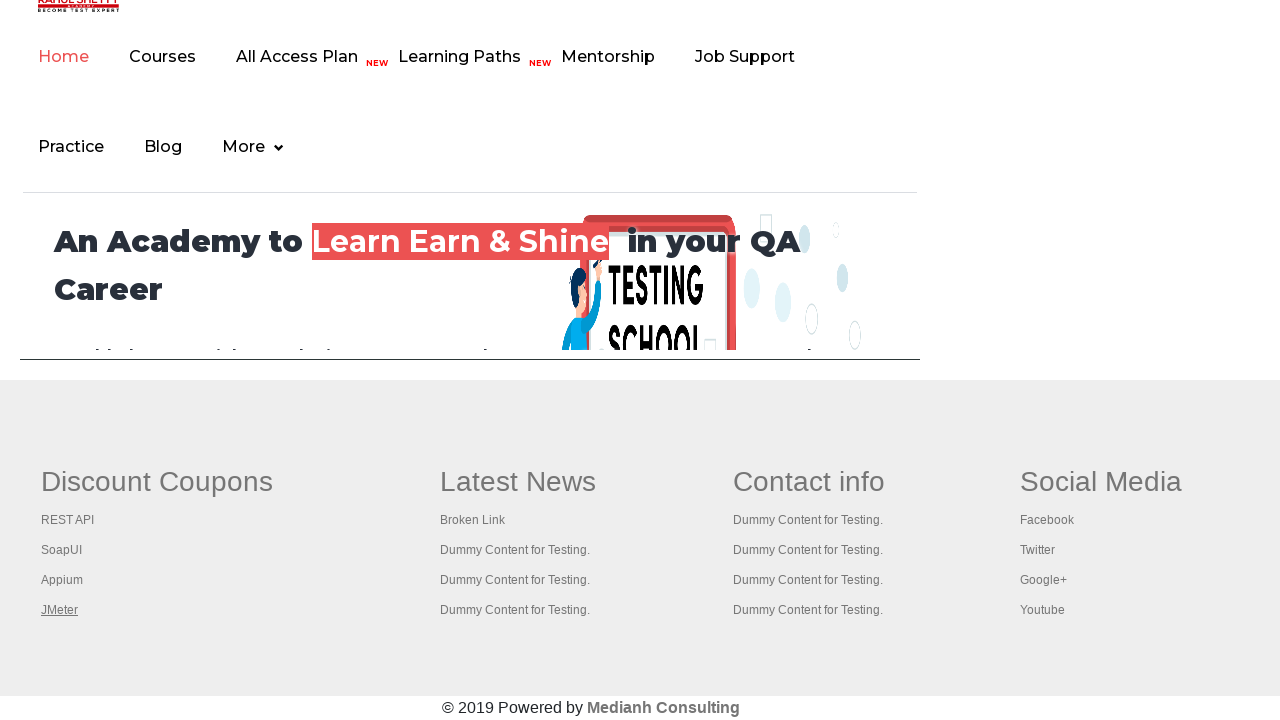

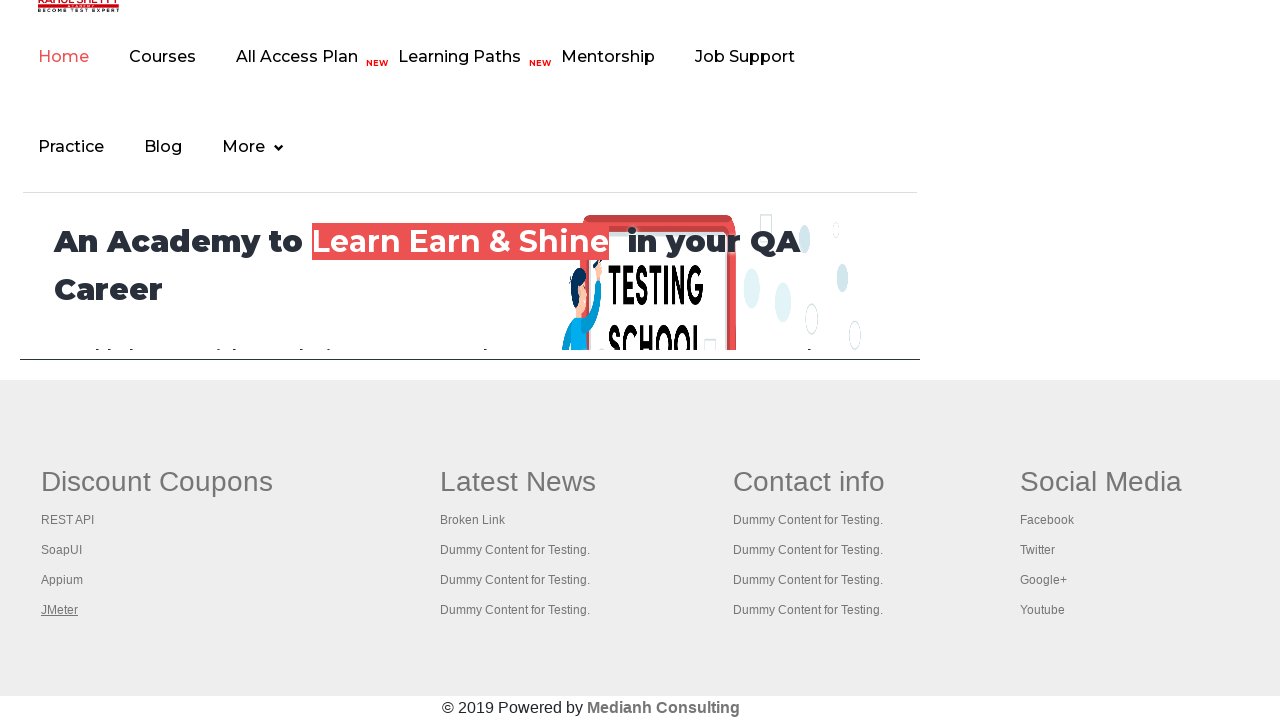